Tests interacting with a dynamically appearing button that becomes visible after a delay

Starting URL: https://demoqa.com/dynamic-properties

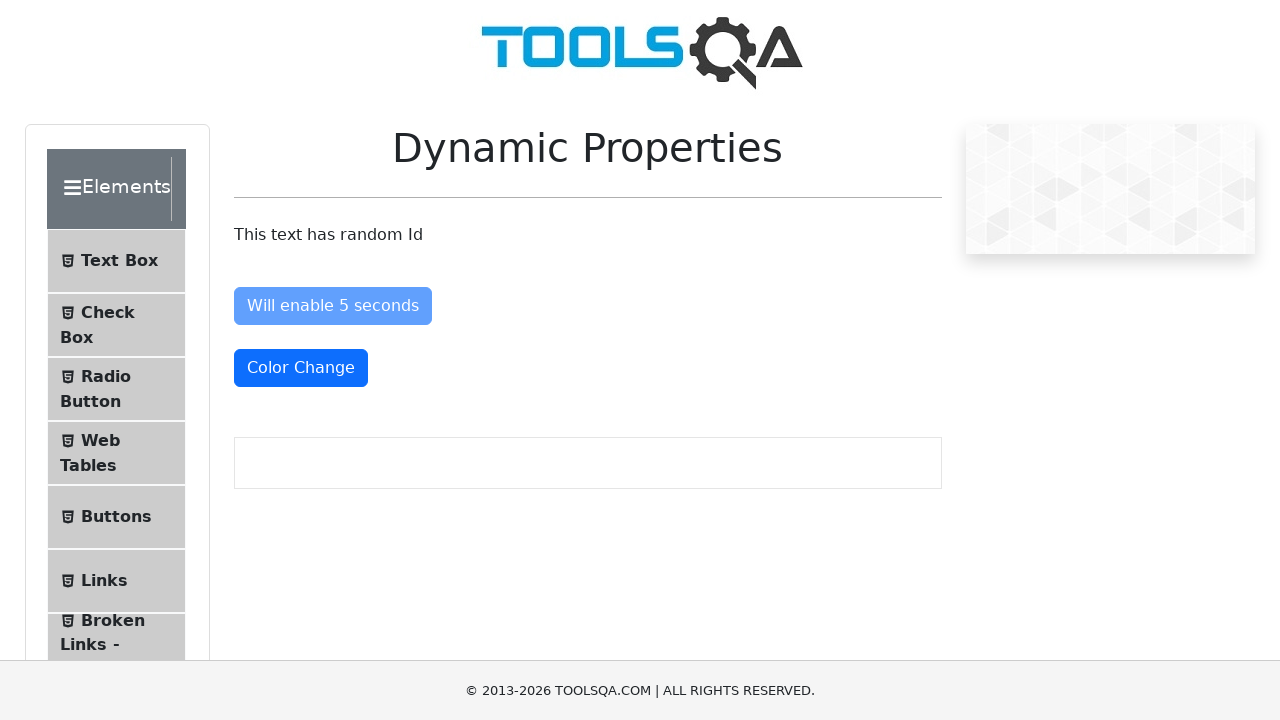

Waited for dynamically appearing button to become visible
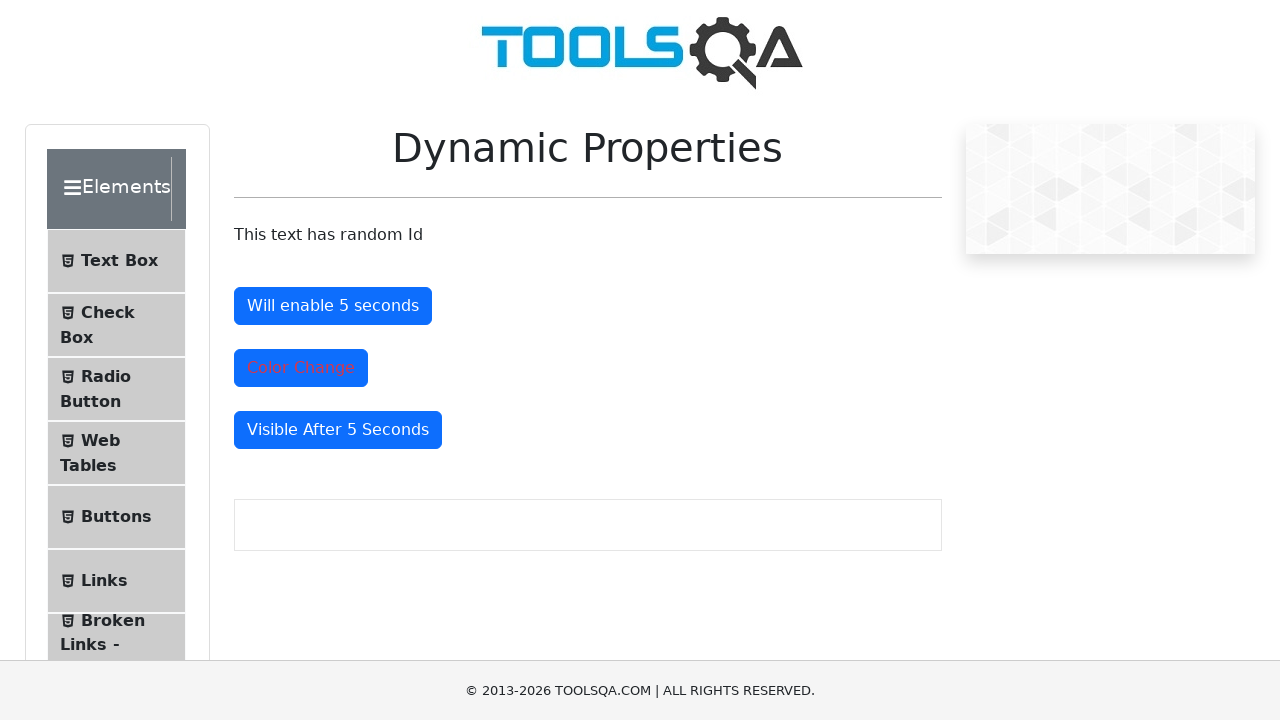

Clicked the dynamically appearing button at (338, 430) on #visibleAfter
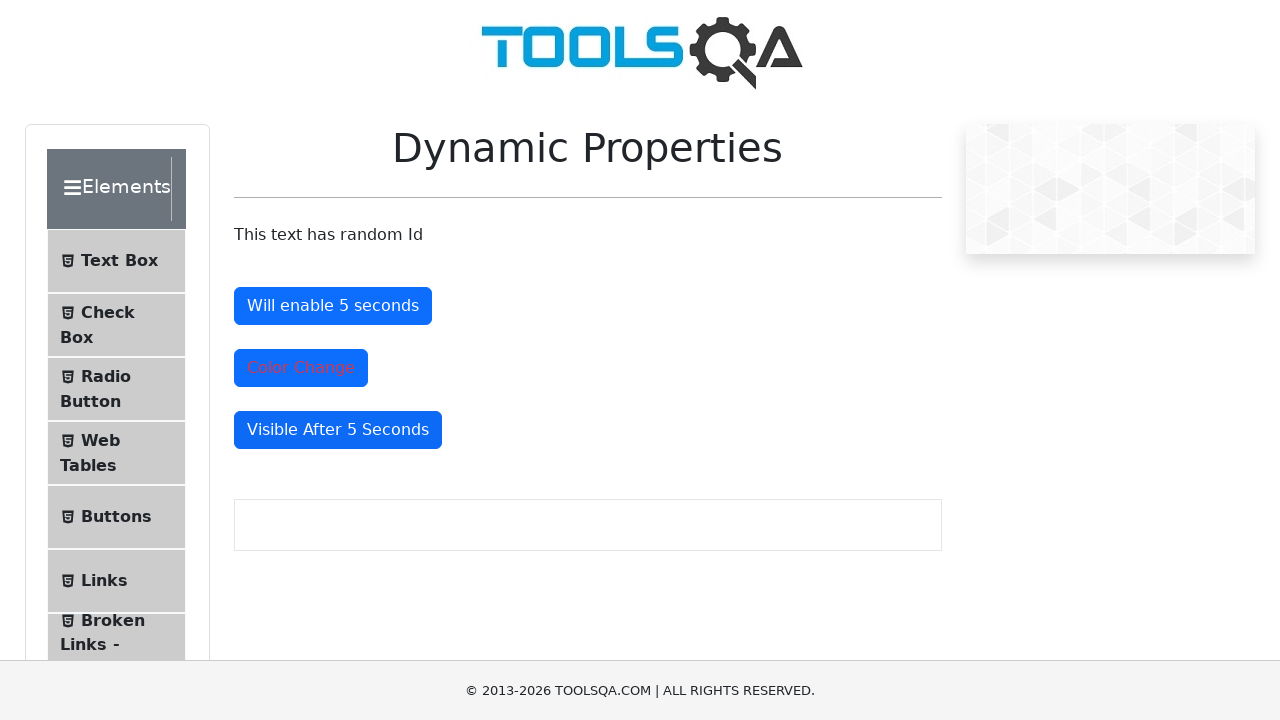

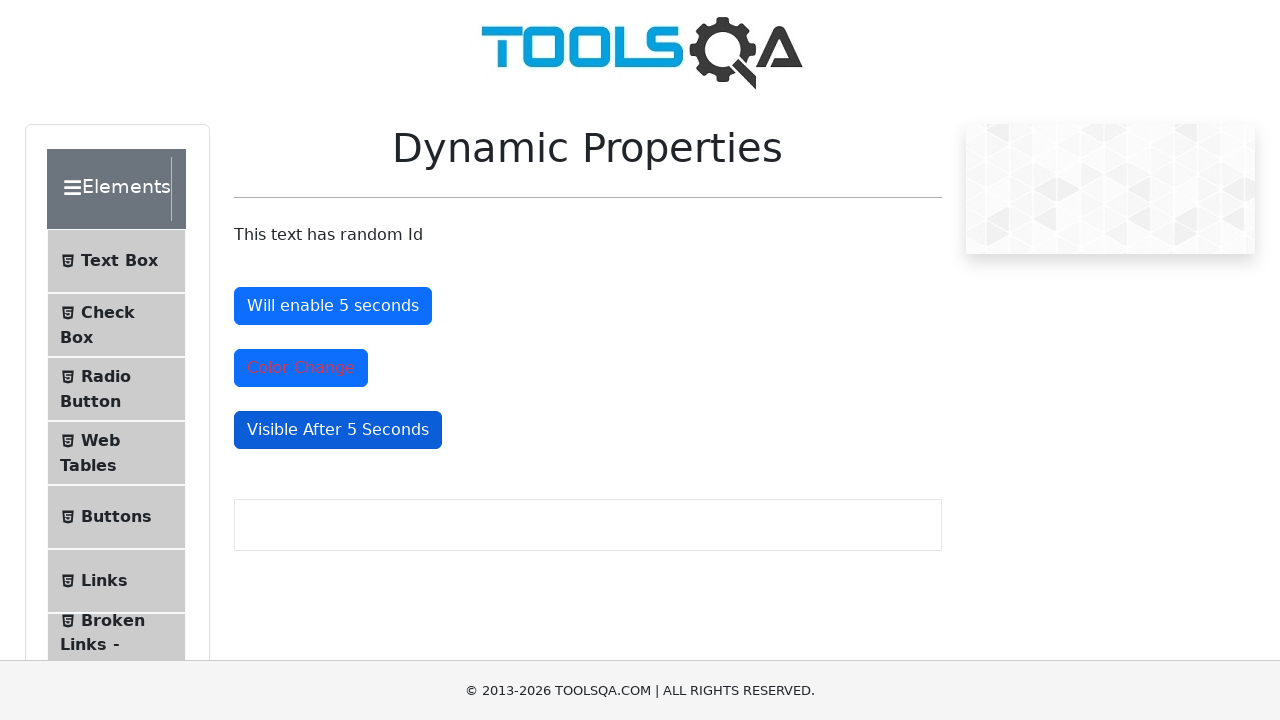